Tests form interaction on a demo registration page by filling the first name field and clicking the submit button

Starting URL: https://demo.automationtesting.in/Register.html

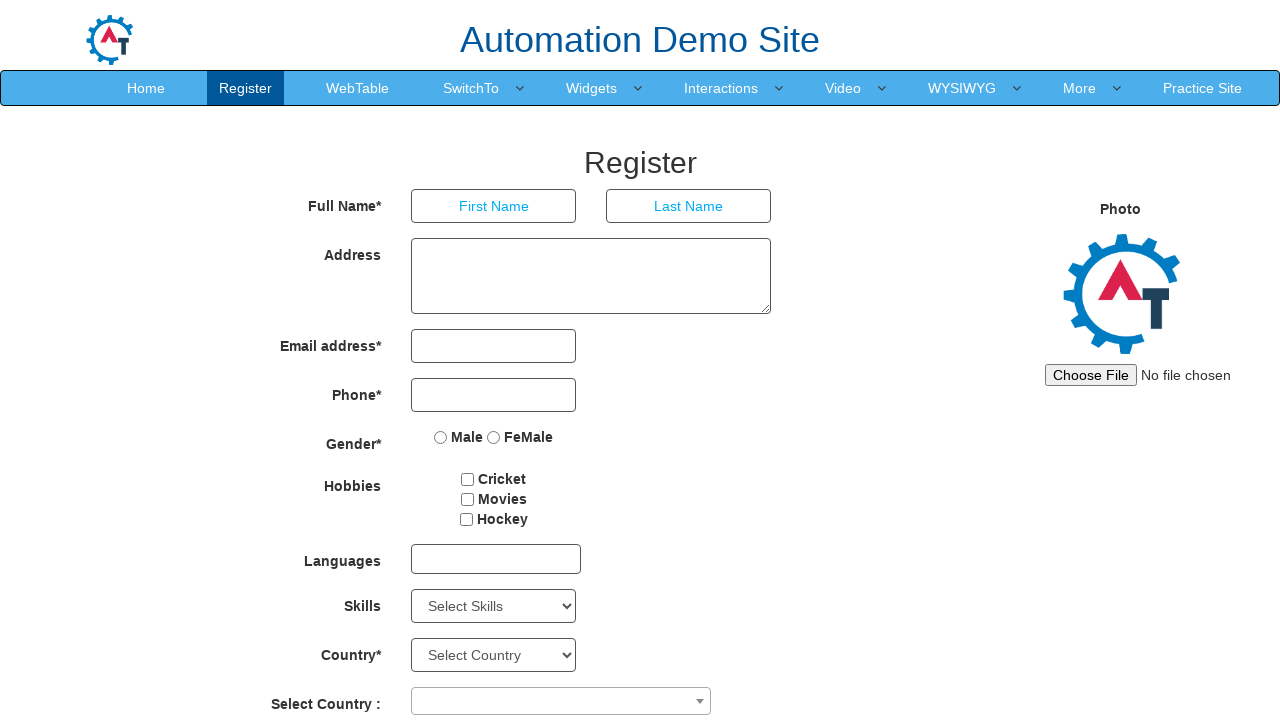

Filled first name field with 'Ankita' on [placeholder='First Name']
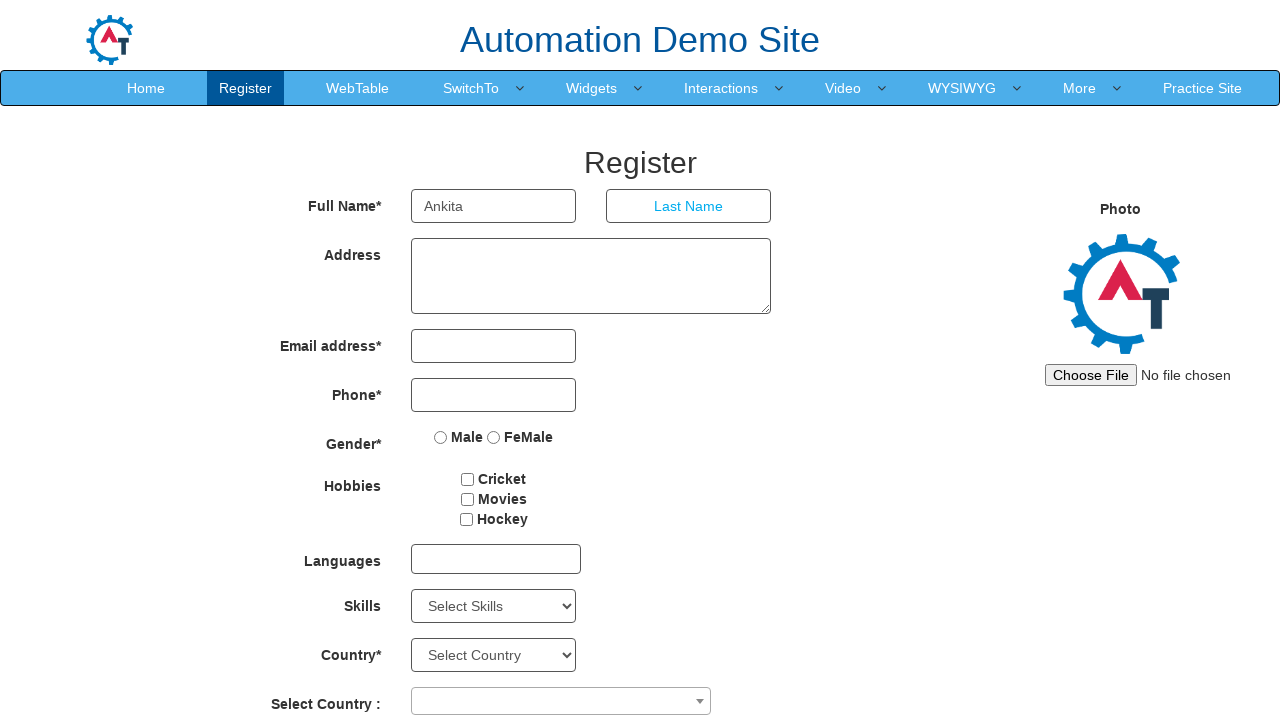

Clicked submit button at (572, 623) on #submitbtn
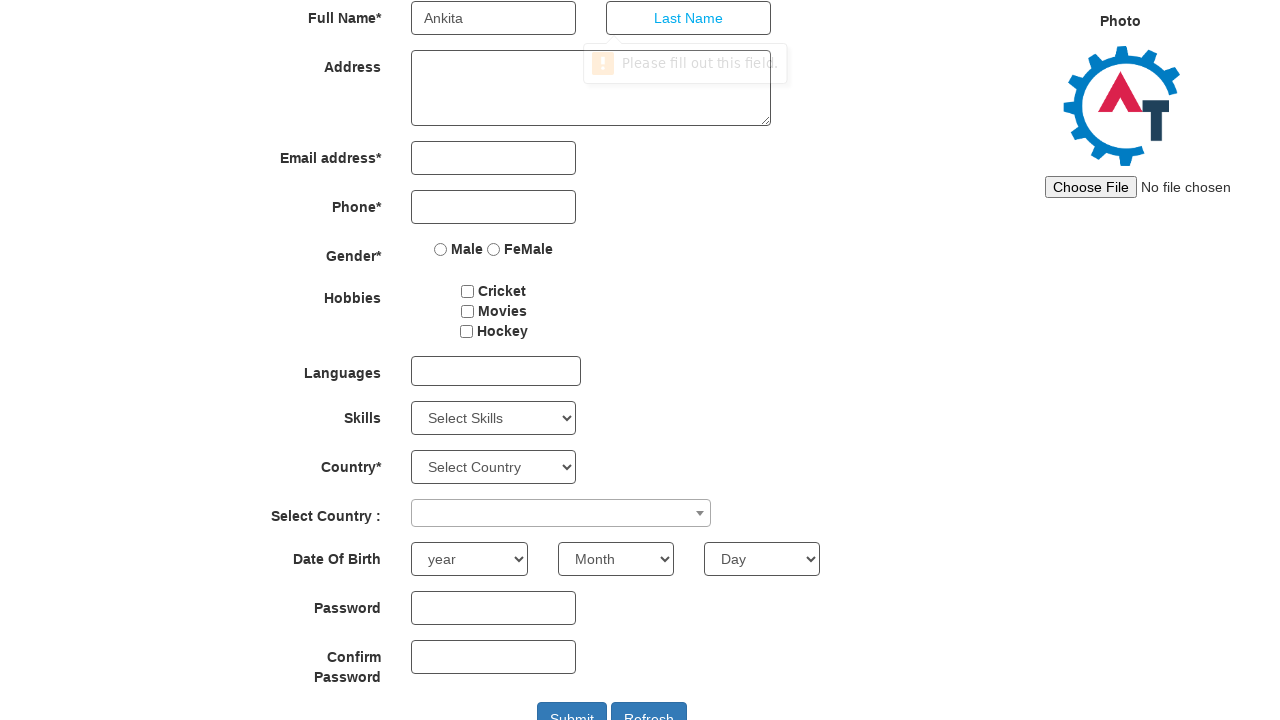

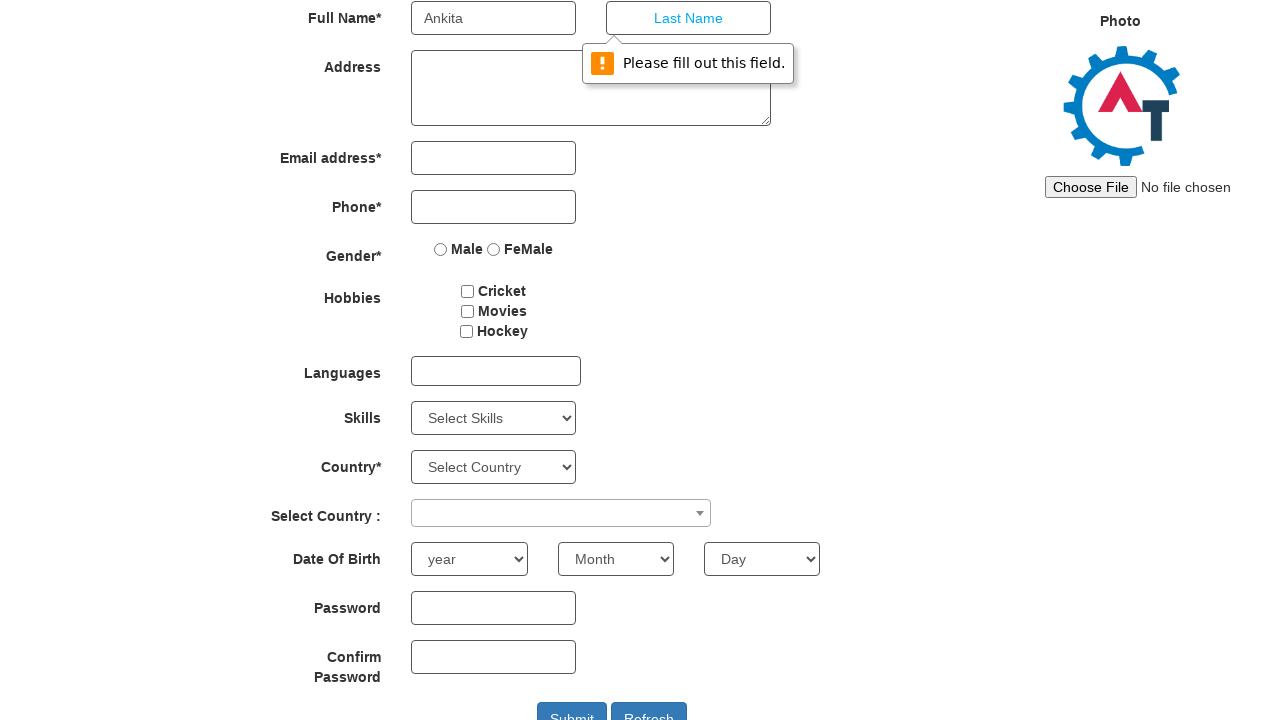